Tests the registration of a donation point by filling out a form with name, email, CEP (postal code), address details, selecting pet type, and submitting to verify successful registration message.

Starting URL: https://petlov.vercel.app/signup

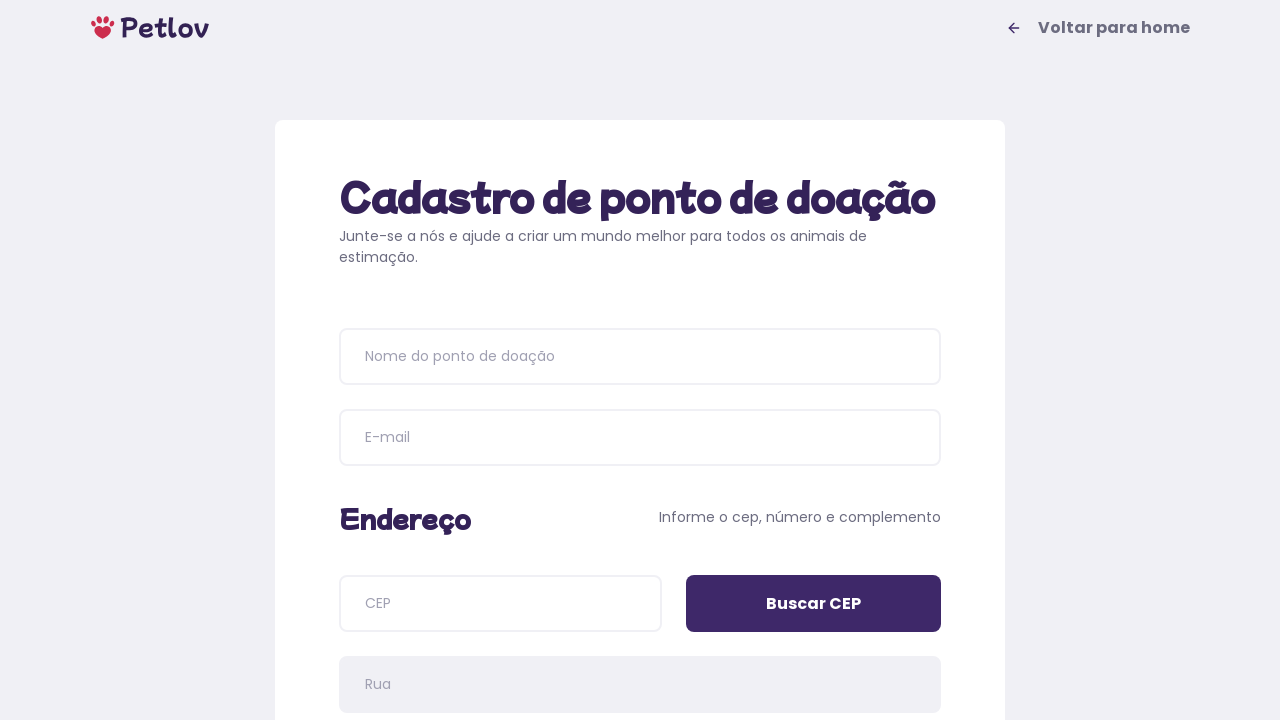

Waited for page title to load
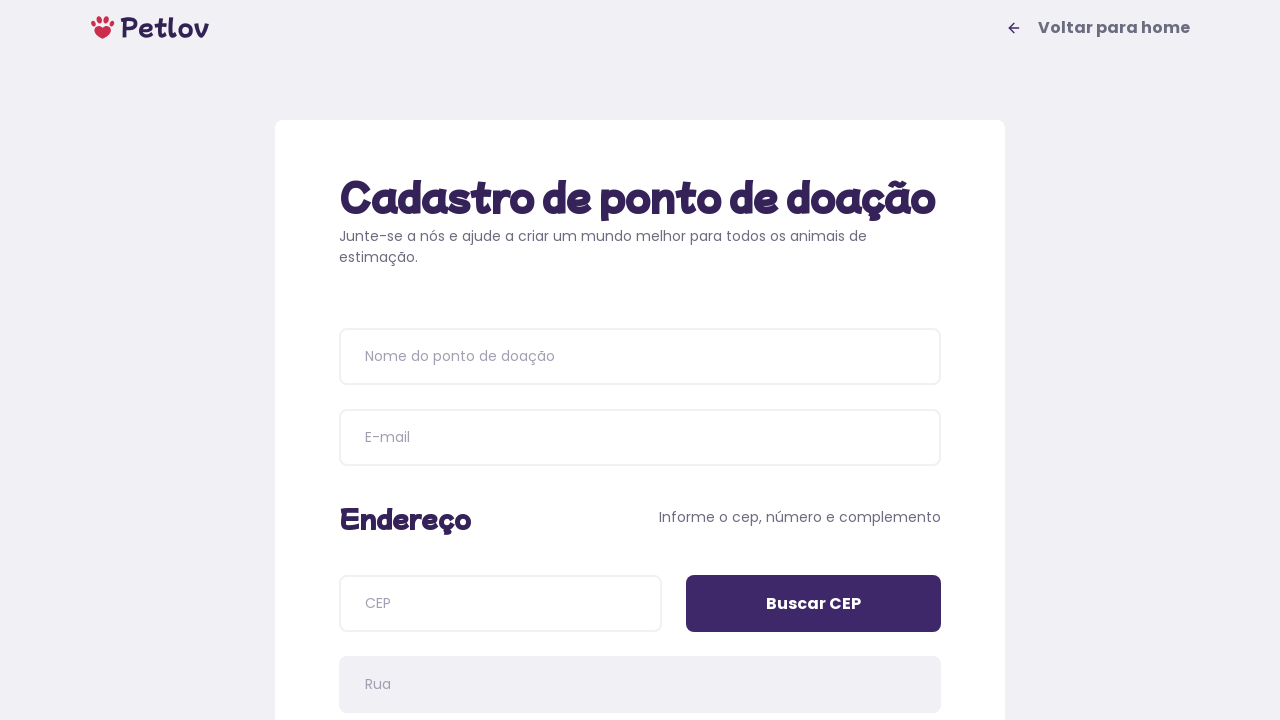

Filled donation point name with 'Pet Donation Center' on input[placeholder='Nome do ponto de doação']
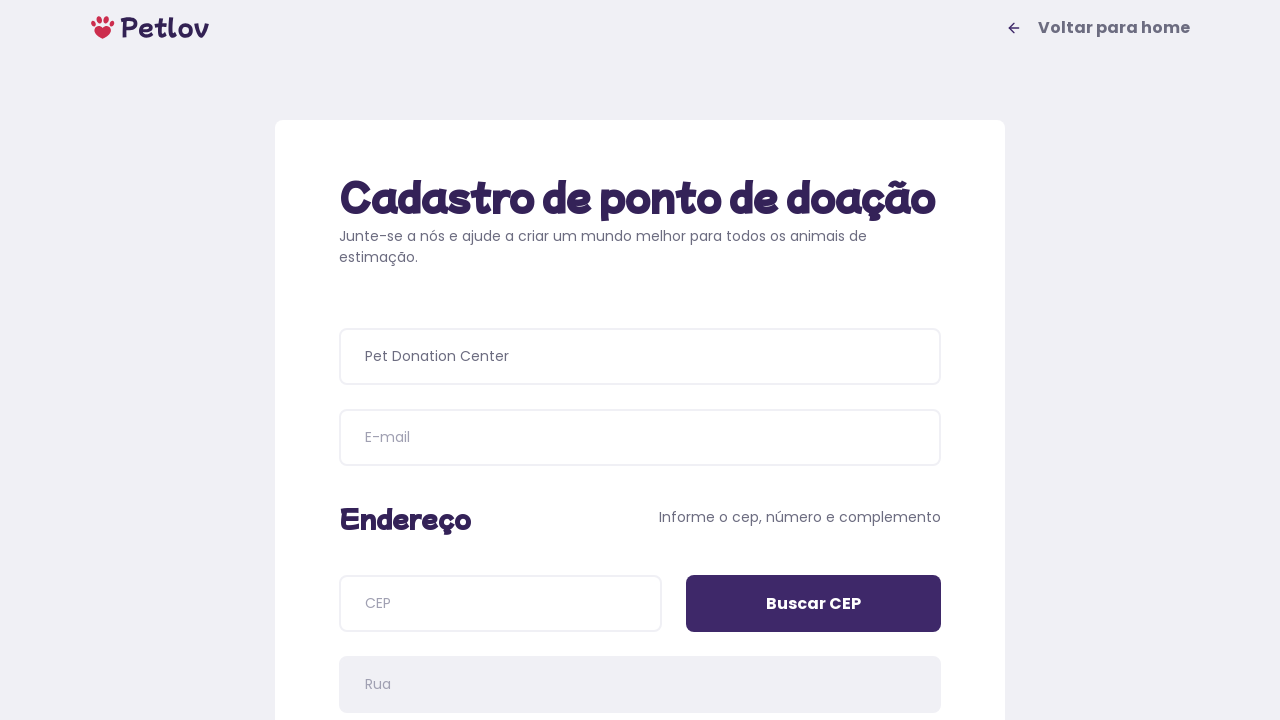

Filled email field with 'donation_center@example.com' on input[name='email']
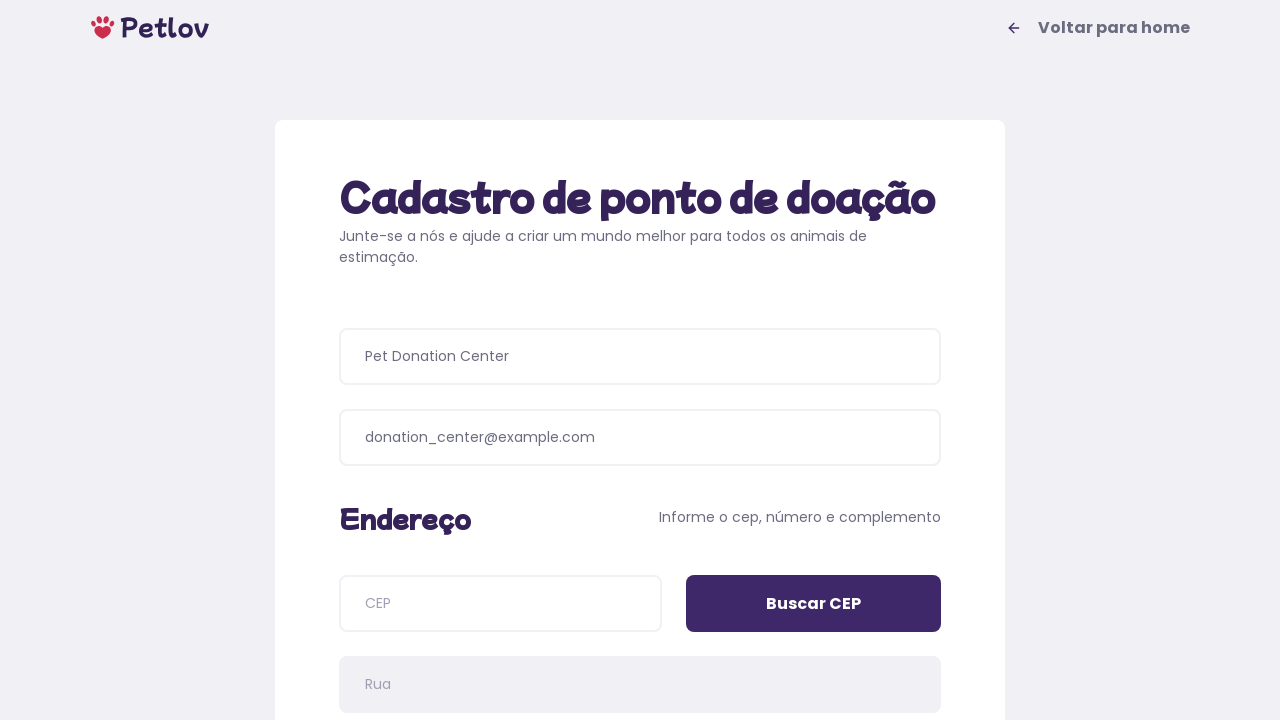

Filled CEP field with '01153000' on input[name='cep']
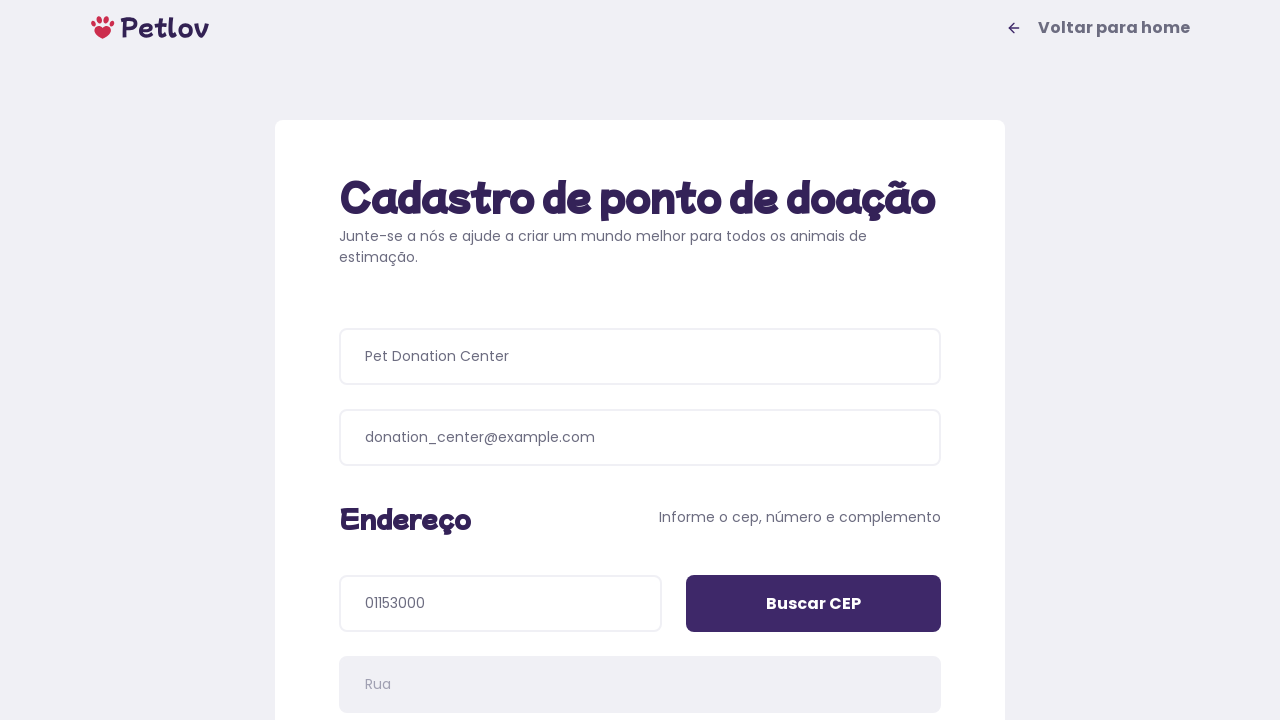

Clicked search CEP button at (814, 604) on input[value='Buscar CEP']
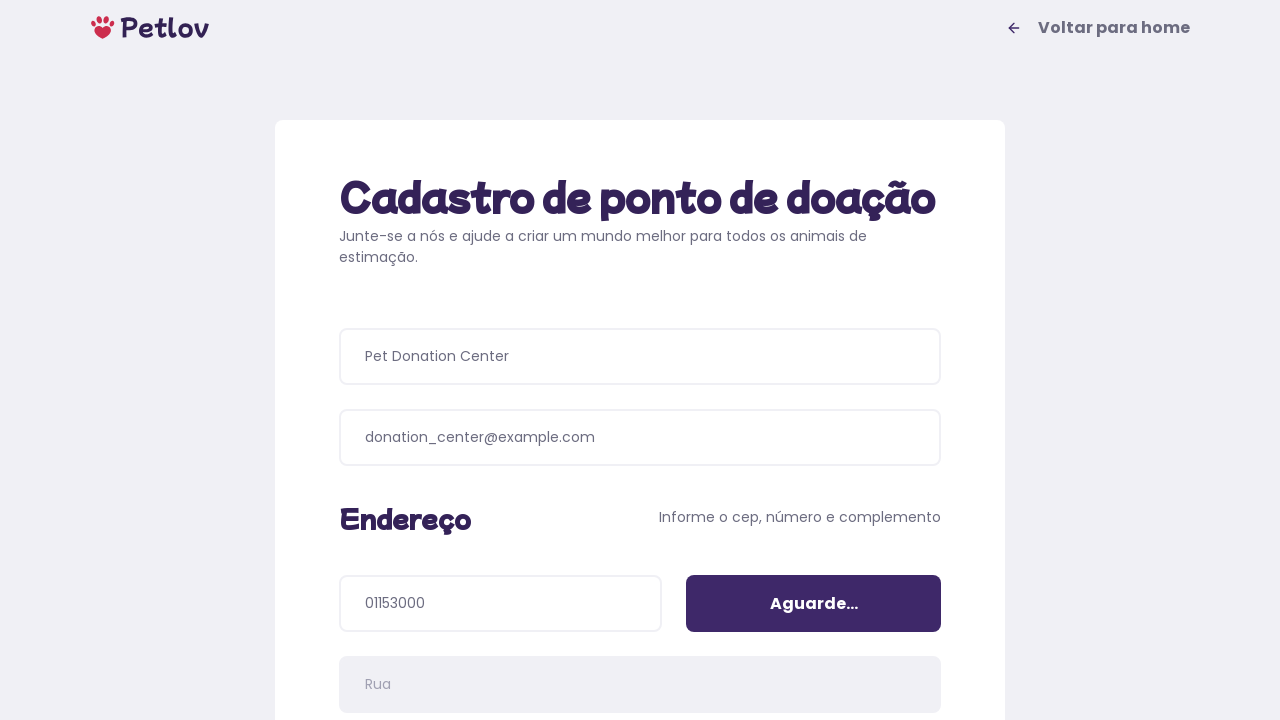

Filled address number with '156' on input[name='addressNumber']
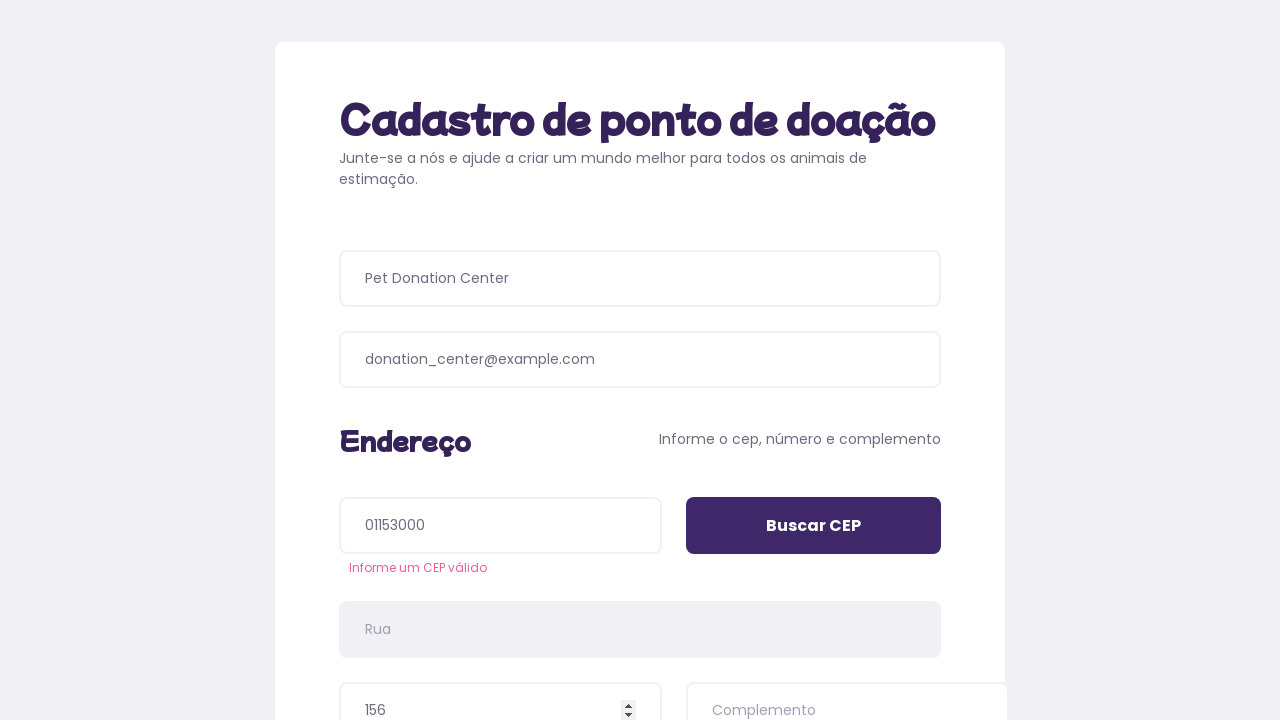

Filled address details with 'Near the main plaza' on input[name='addressDetails']
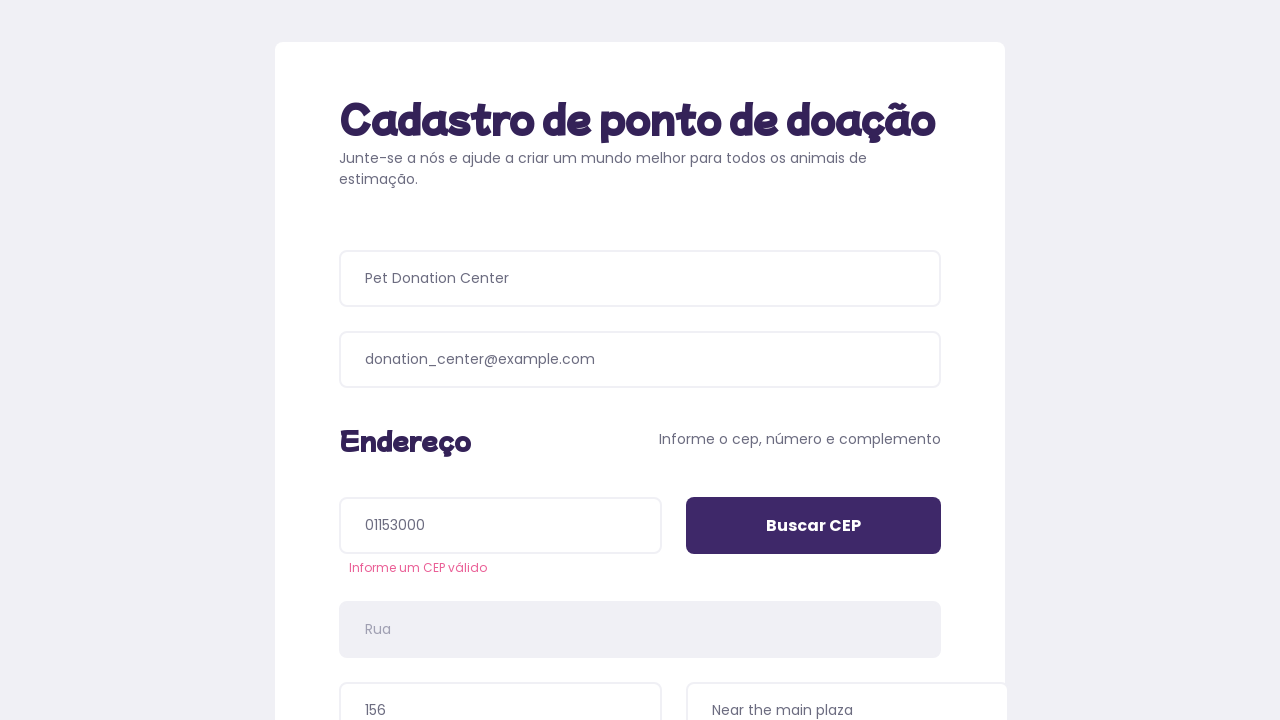

Selected 'Cachorros' (Dogs) pet type at (486, 390) on //span[text()="Cachorros"]/..
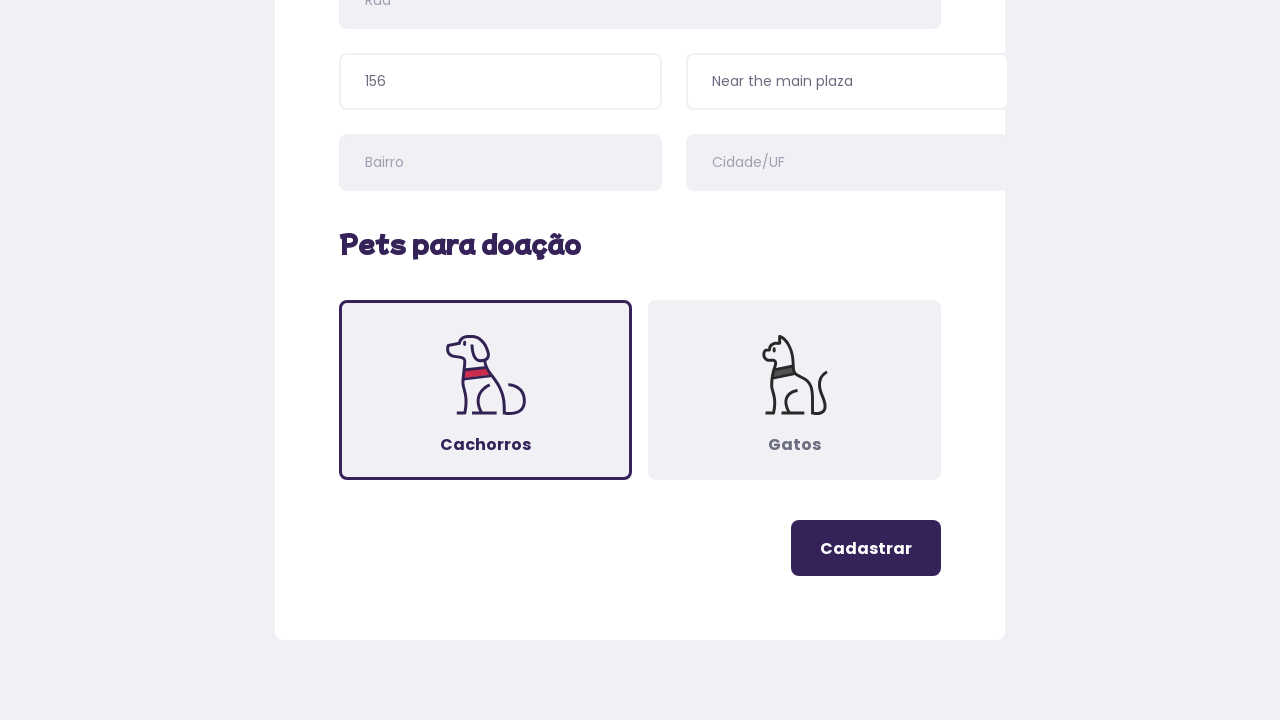

Clicked register button to submit form at (866, 548) on .button-register
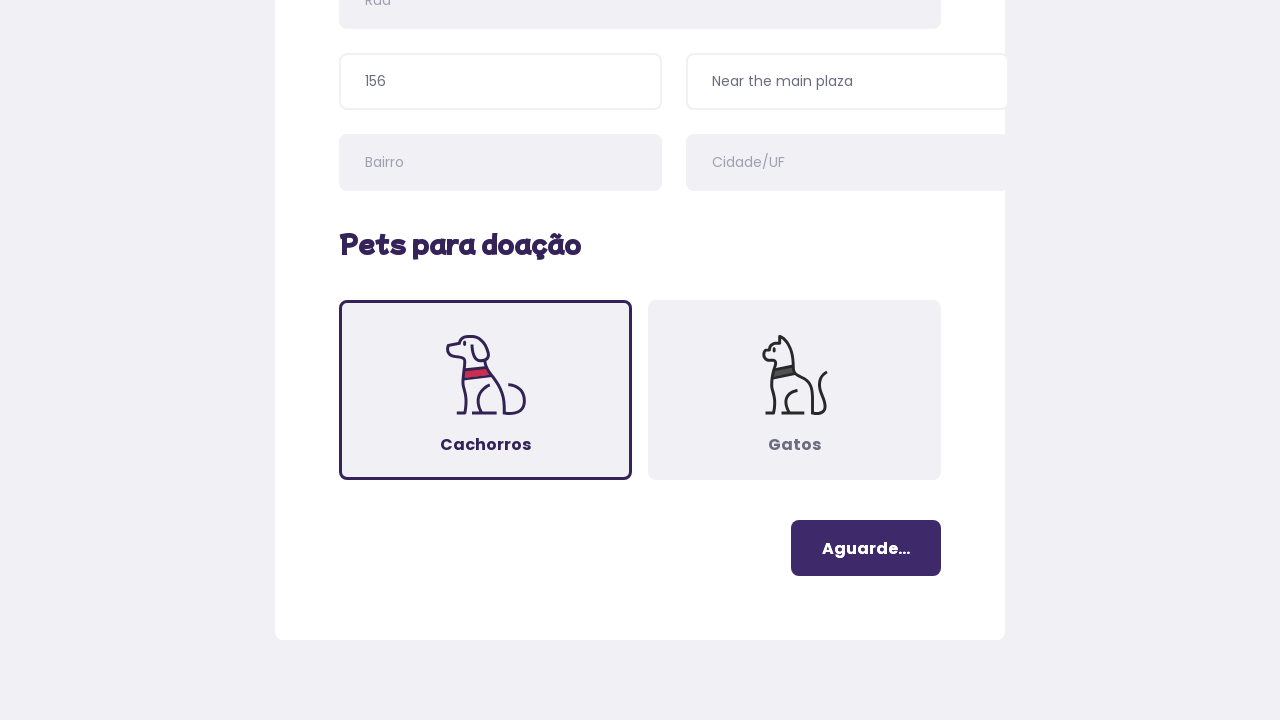

Success message appeared confirming donation point registration
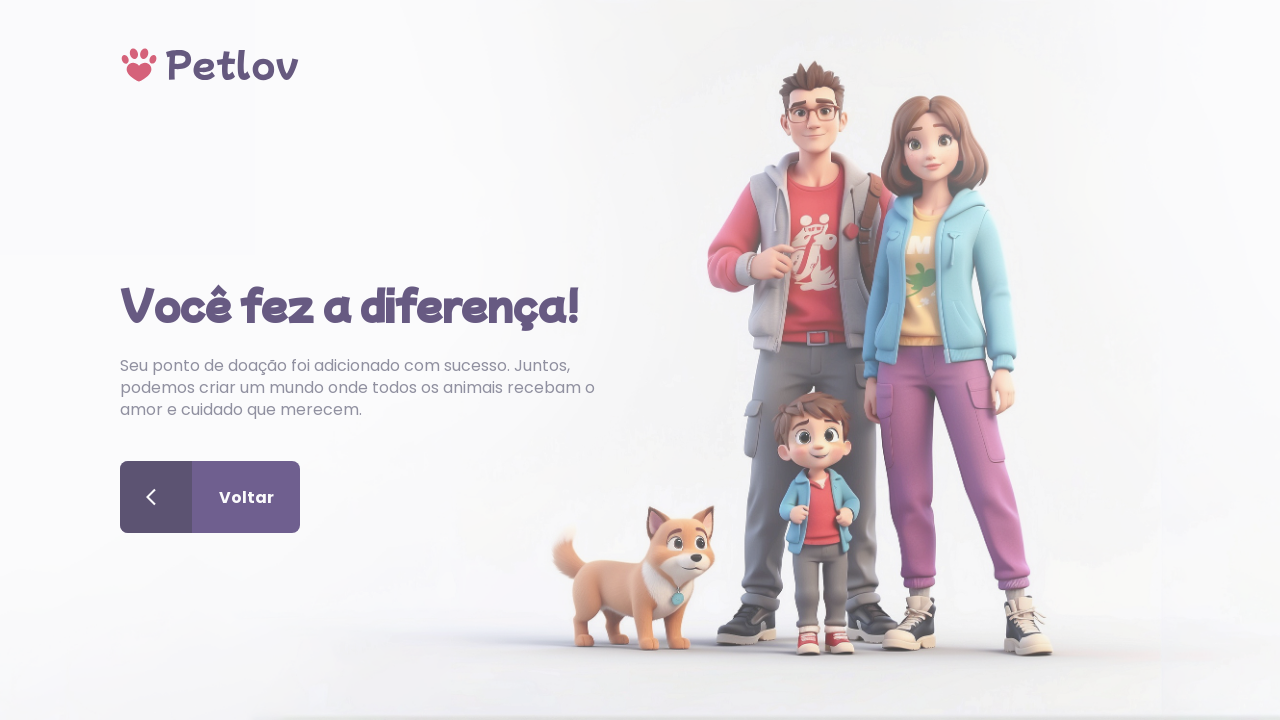

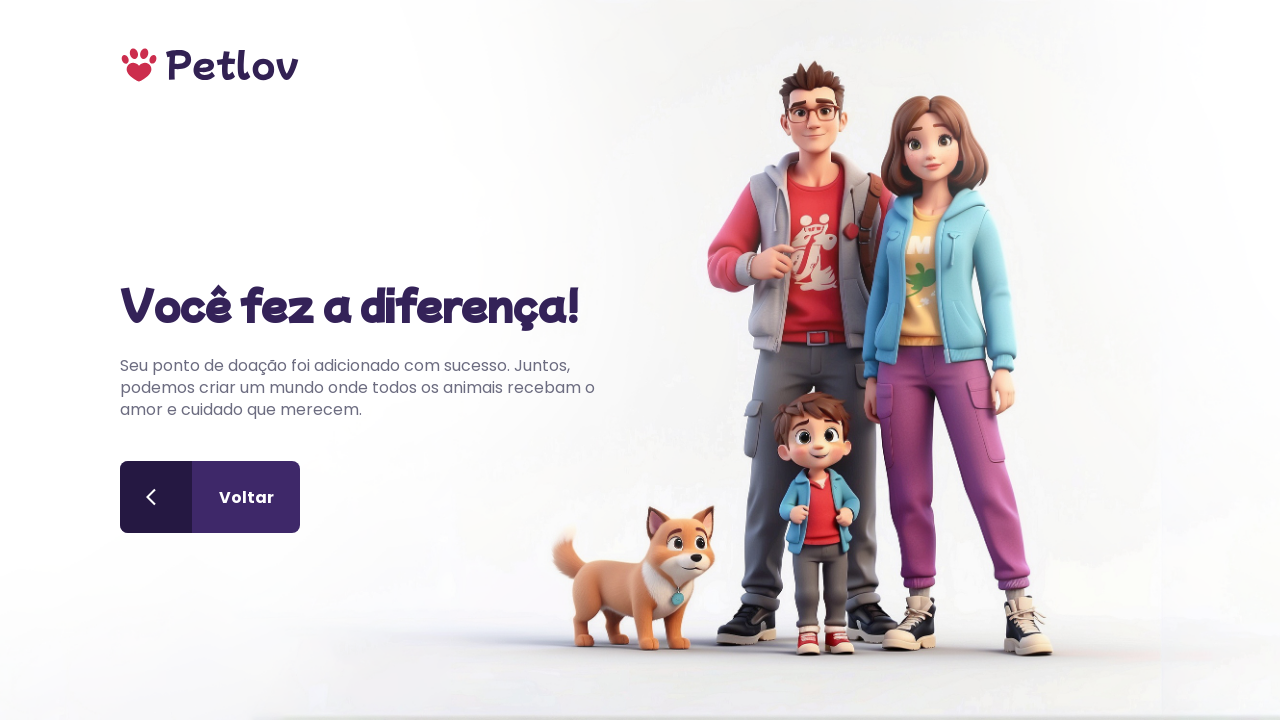